Tests handling a JavaScript confirm alert by clicking the Confirm Alert button and dismissing it with Cancel

Starting URL: https://v1.training-support.net/selenium/javascript-alerts

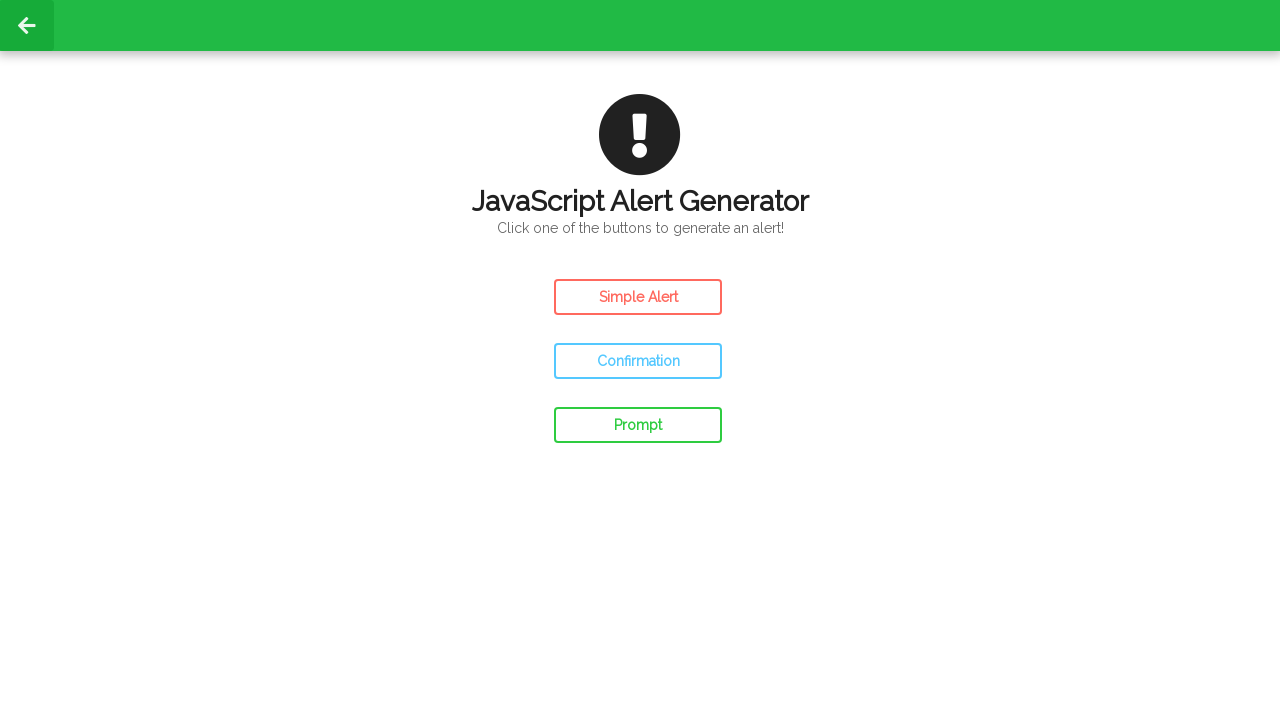

Set up dialog handler to dismiss confirm alerts
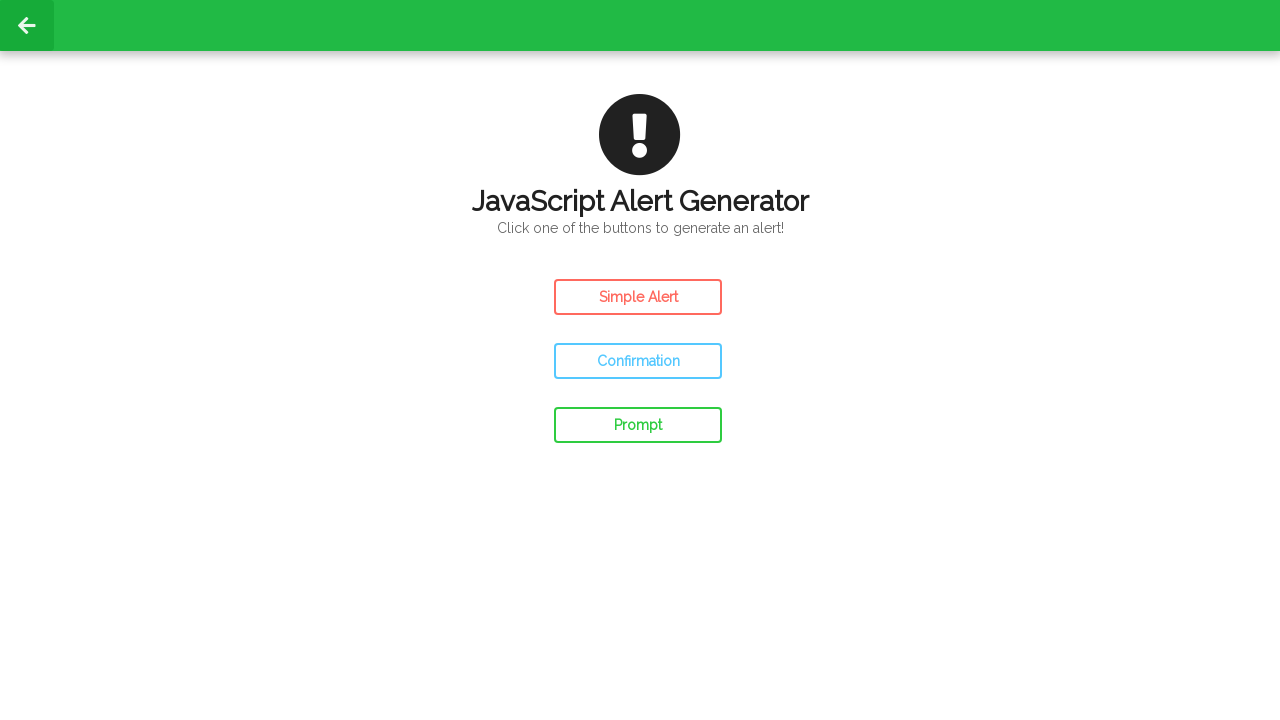

Clicked the Confirm Alert button at (638, 361) on #confirm
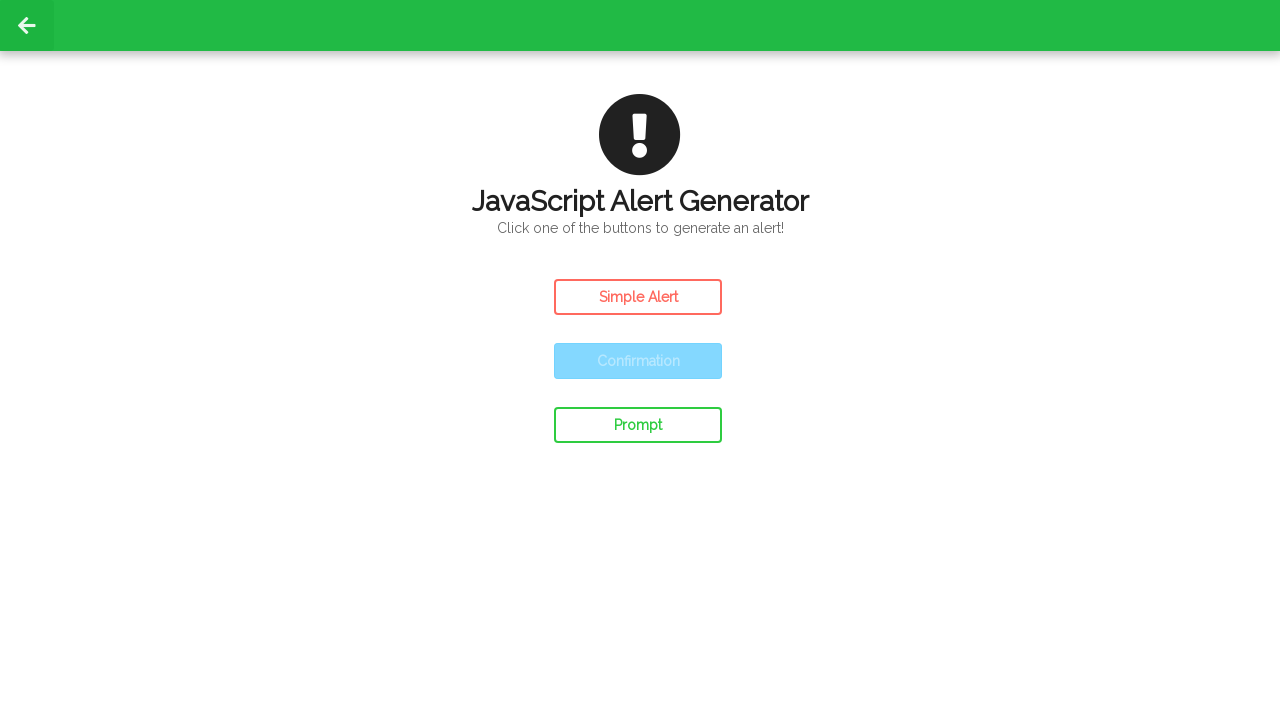

Waited 500ms for alert to be processed and dismissed
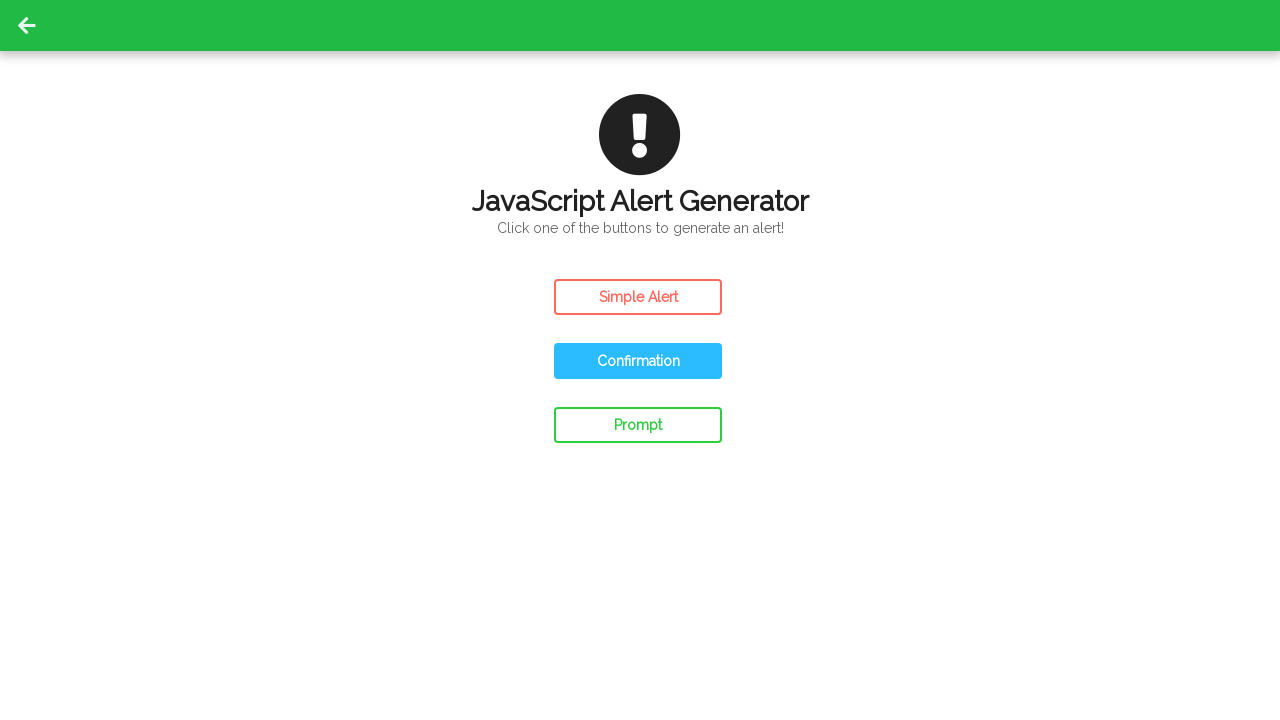

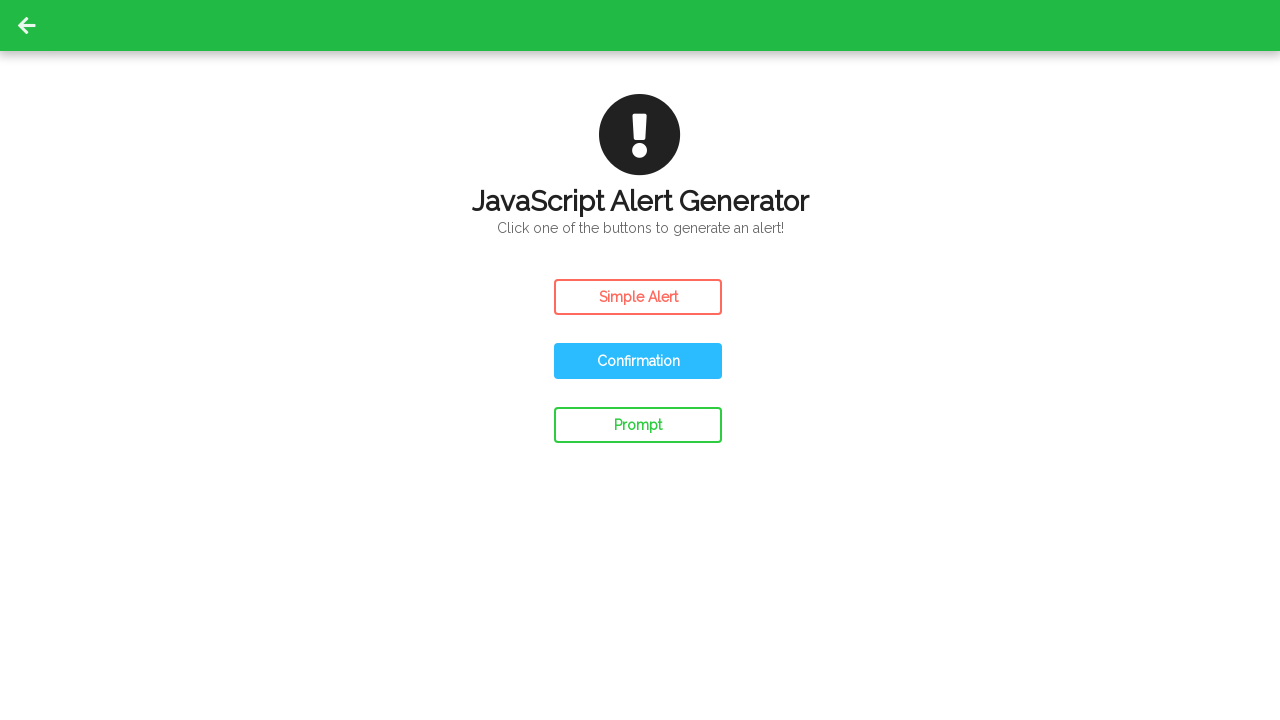